Tests that edits are cancelled when pressing Escape key

Starting URL: https://demo.playwright.dev/todomvc

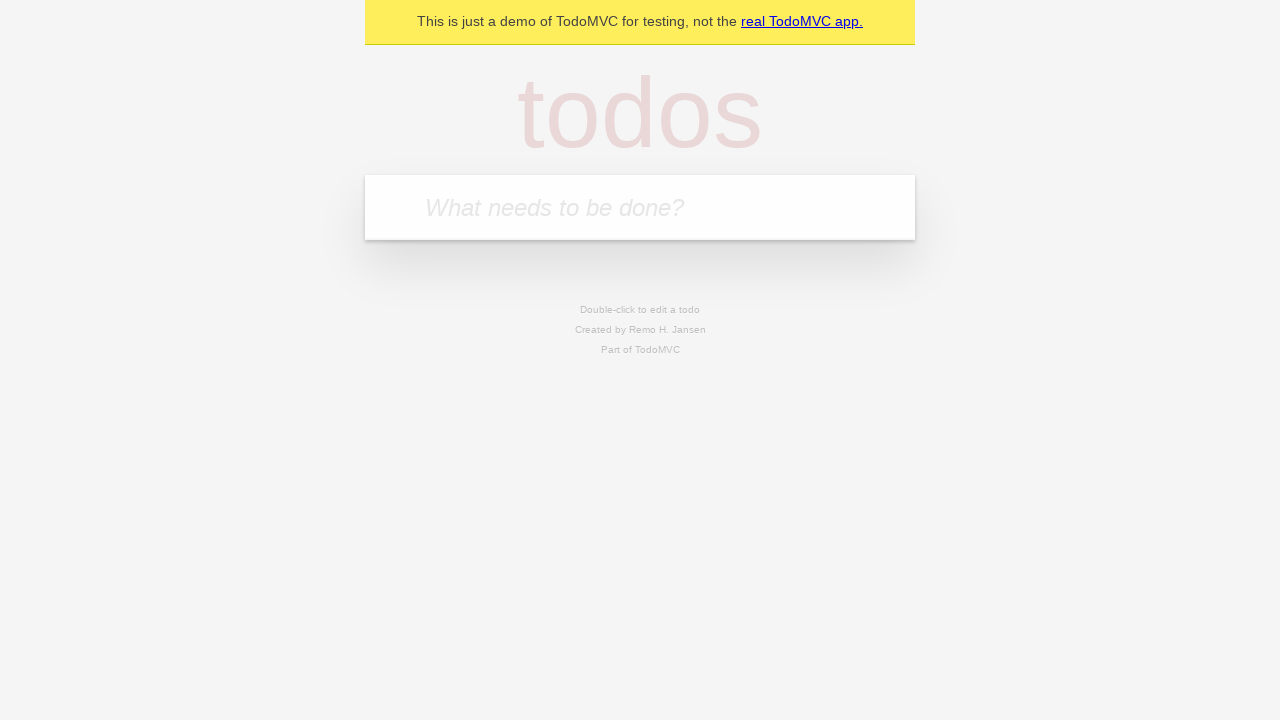

Filled input field with 'buy some cheese' on internal:attr=[placeholder="What needs to be done?"i]
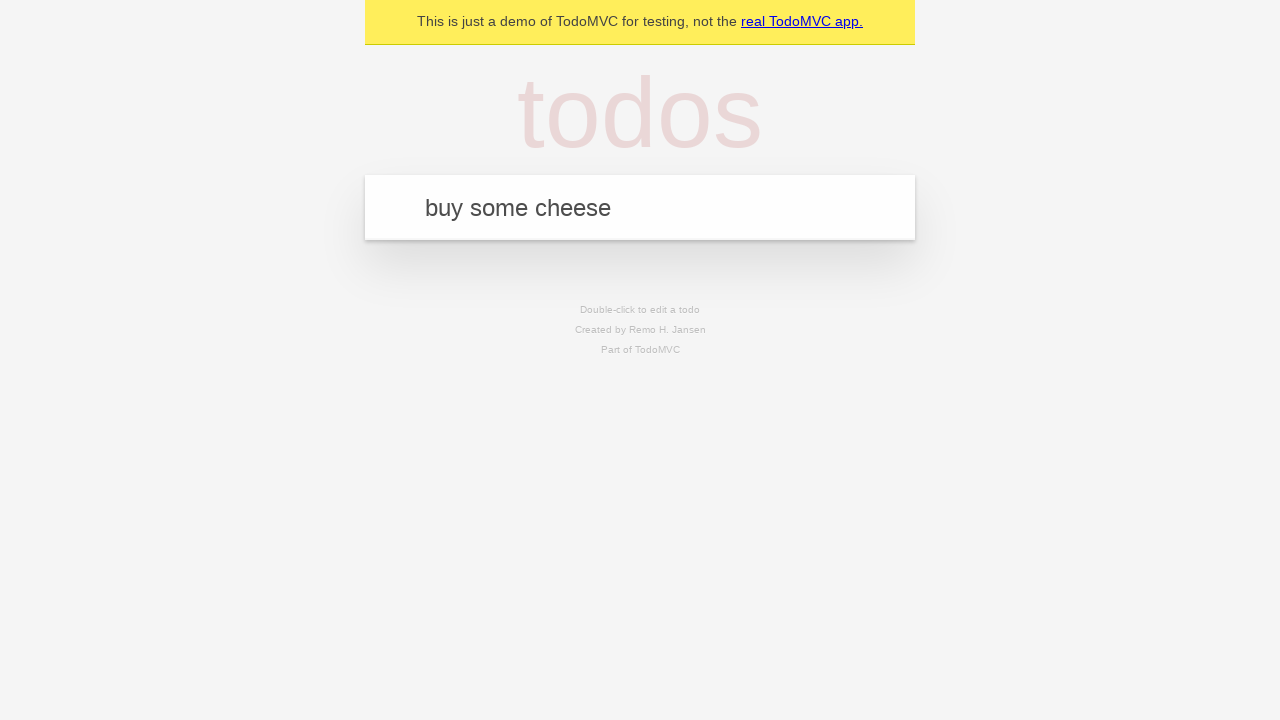

Pressed Enter to create first todo item on internal:attr=[placeholder="What needs to be done?"i]
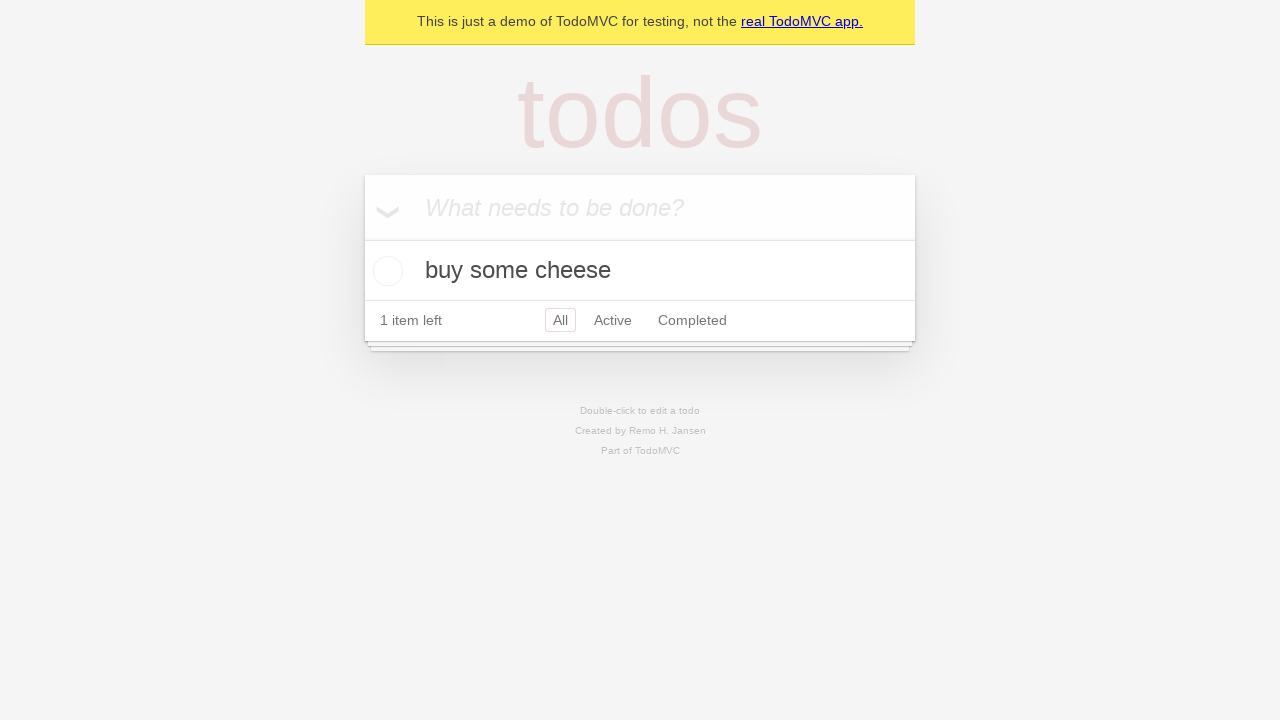

Filled input field with 'feed the cat' on internal:attr=[placeholder="What needs to be done?"i]
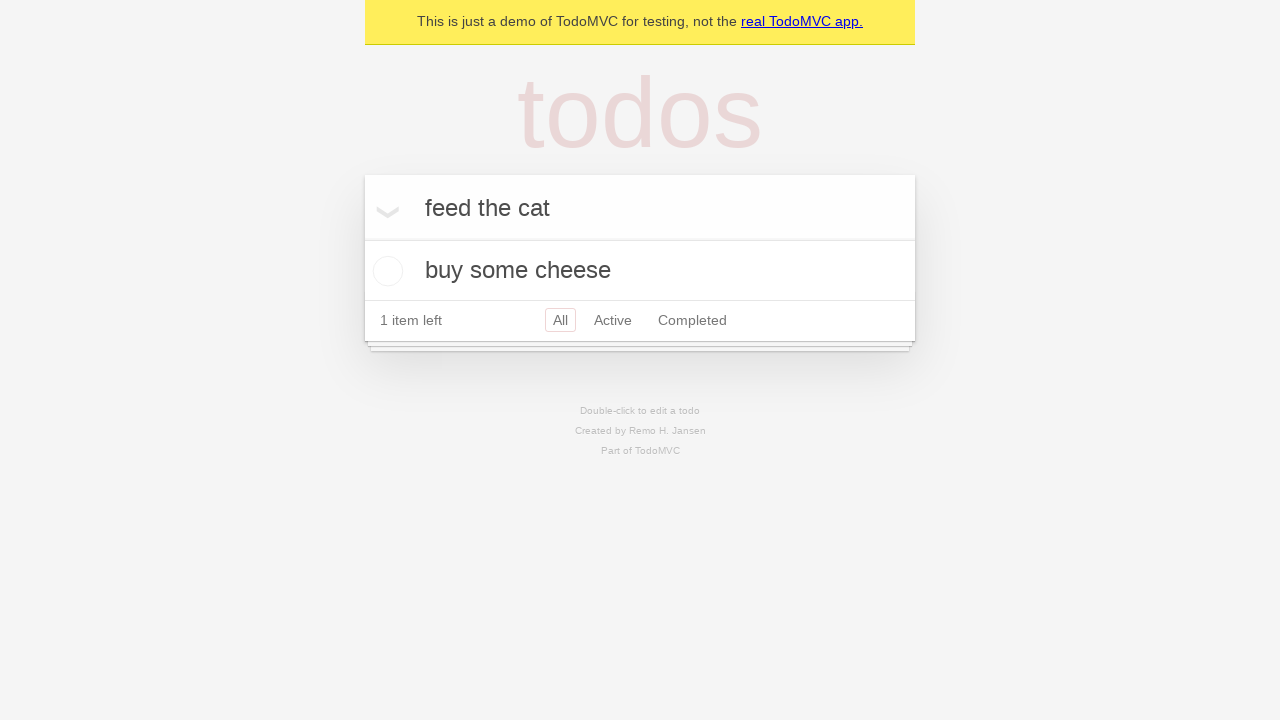

Pressed Enter to create second todo item on internal:attr=[placeholder="What needs to be done?"i]
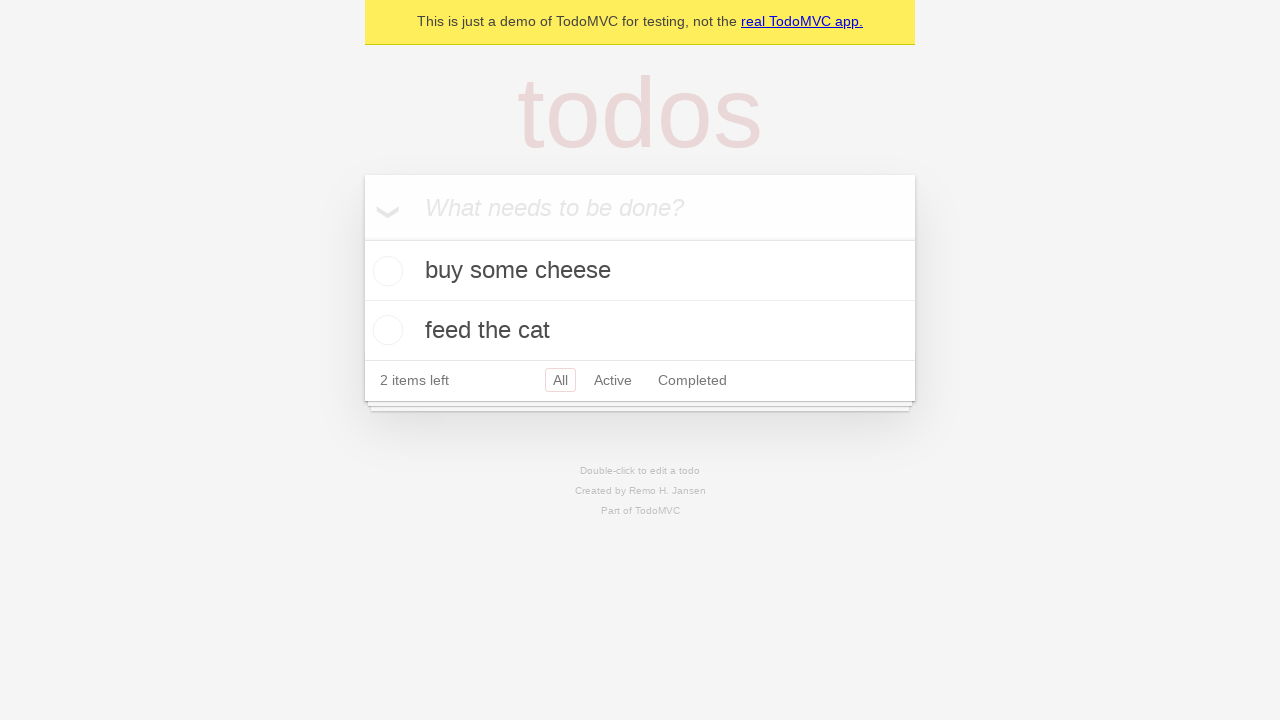

Filled input field with 'book a doctors appointment' on internal:attr=[placeholder="What needs to be done?"i]
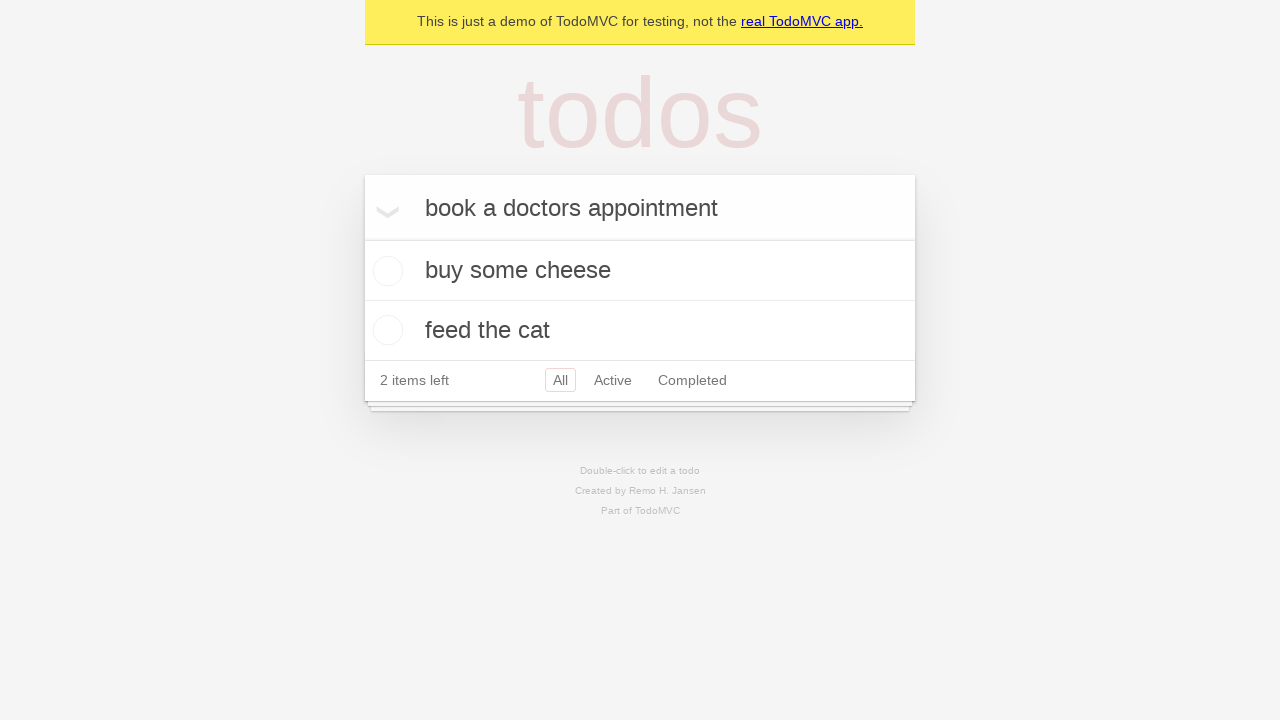

Pressed Enter to create third todo item on internal:attr=[placeholder="What needs to be done?"i]
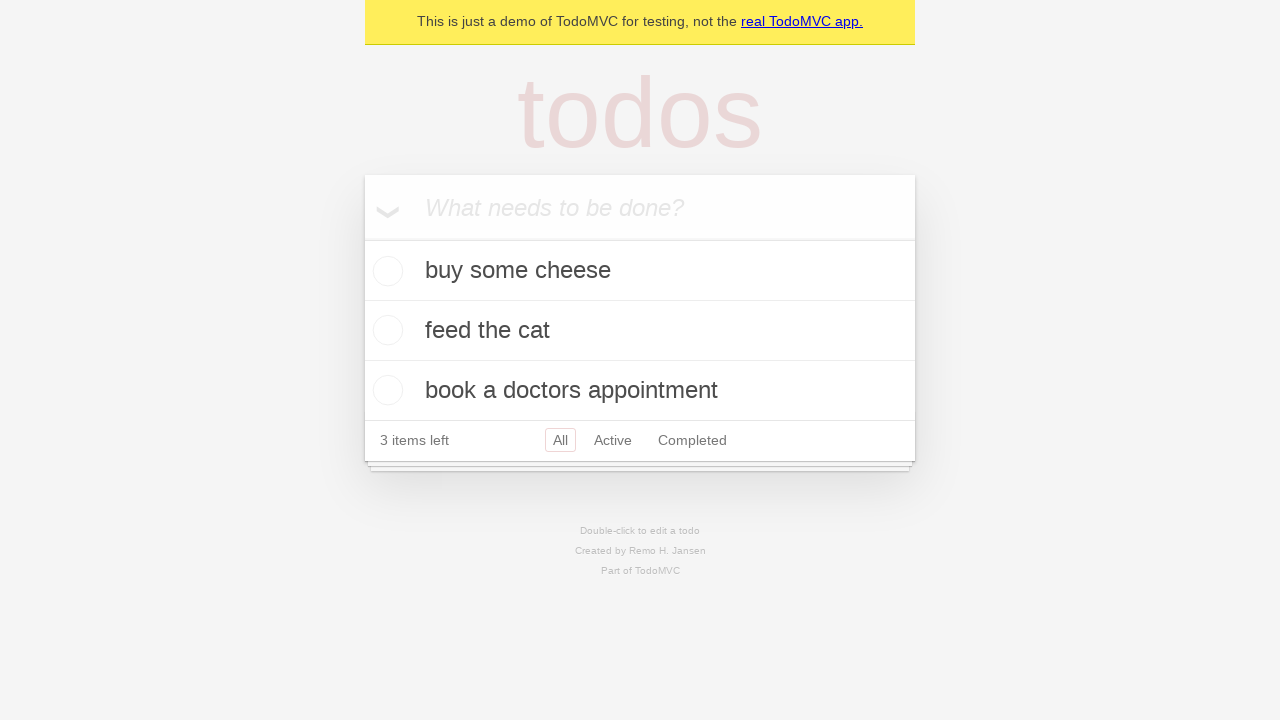

Waited for third todo item to load
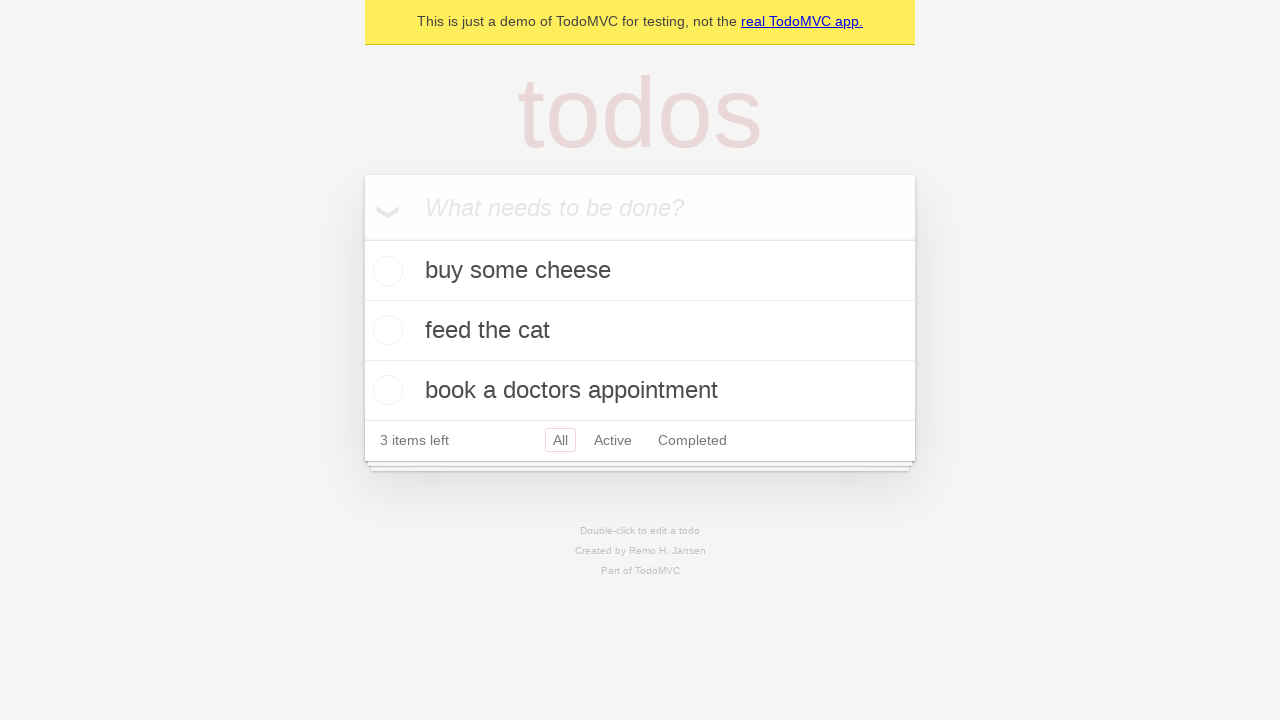

Double-clicked second todo item to enter edit mode at (640, 331) on [data-testid='todo-item'] >> nth=1
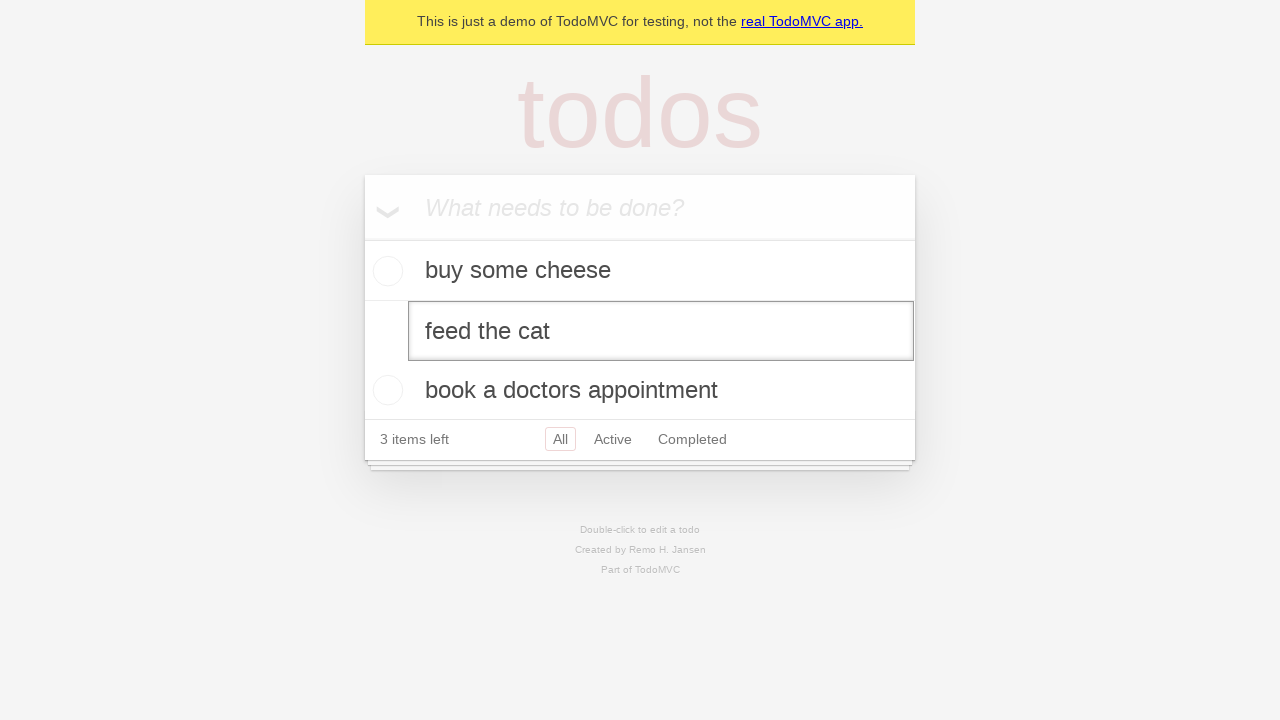

Filled edit field with 'buy some sausages' on [data-testid='todo-item'] >> nth=1 >> internal:role=textbox[name="Edit"i]
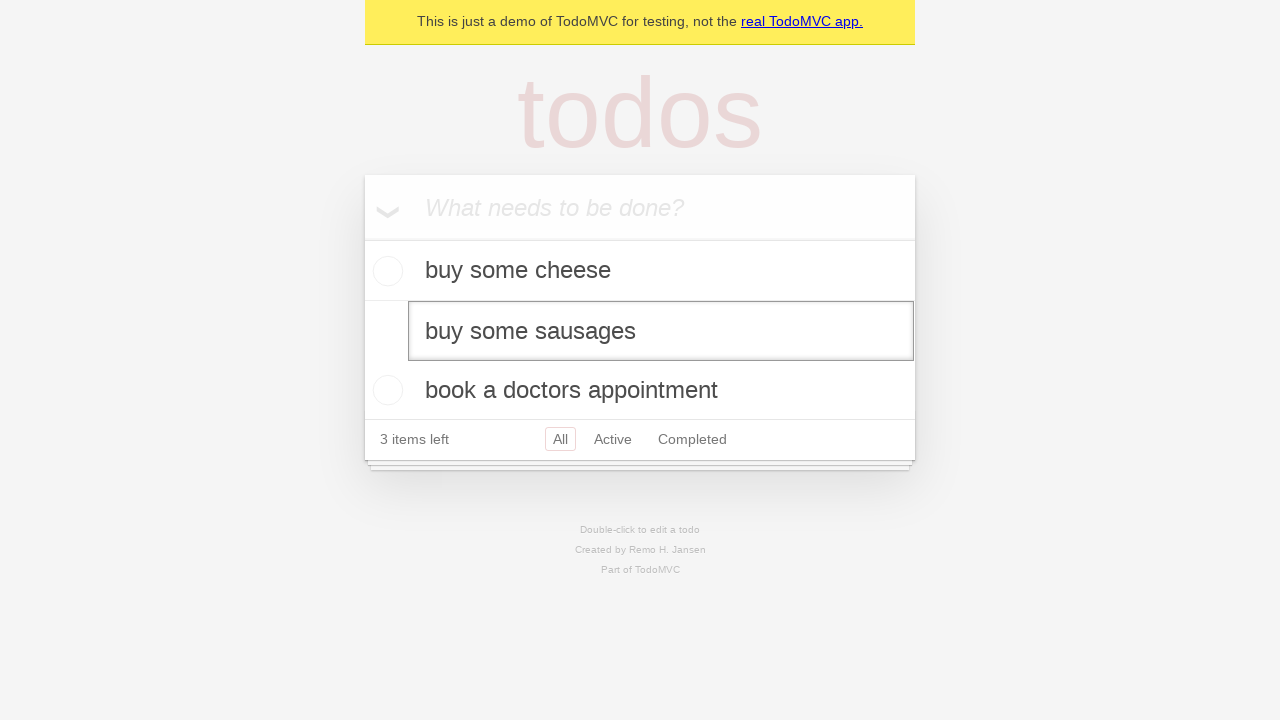

Pressed Escape to cancel edit and verify original text is restored on [data-testid='todo-item'] >> nth=1 >> internal:role=textbox[name="Edit"i]
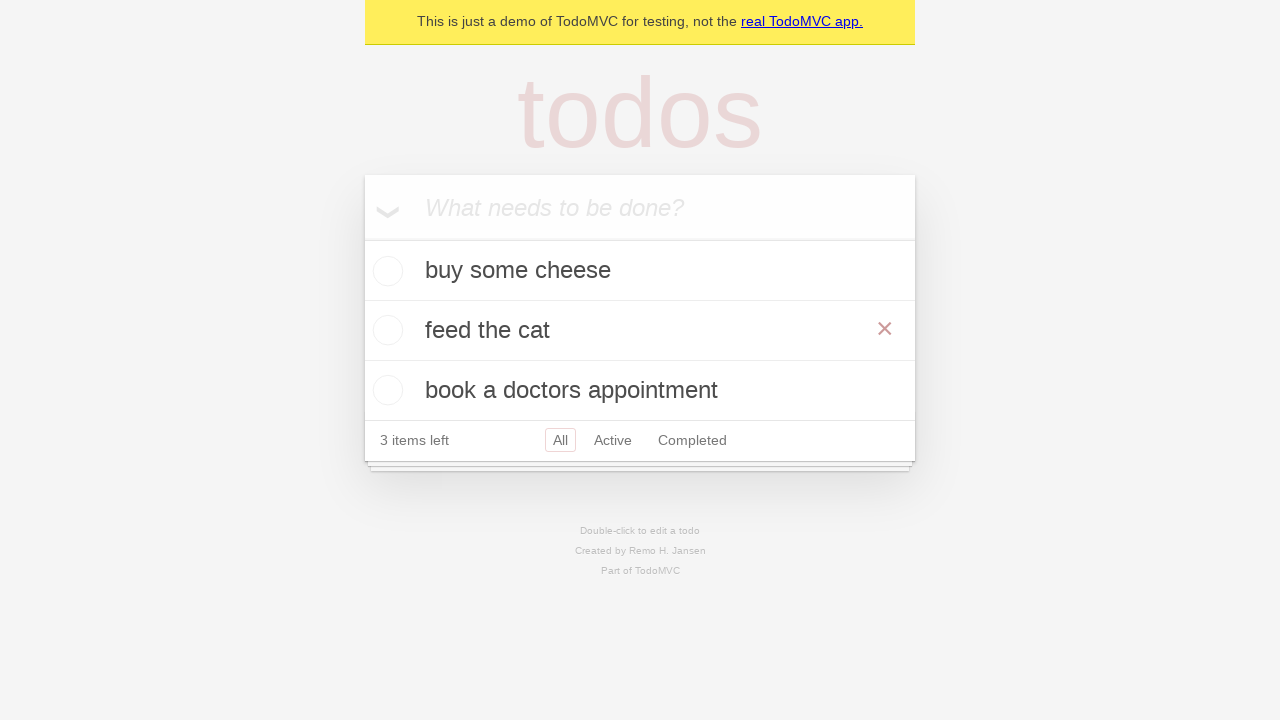

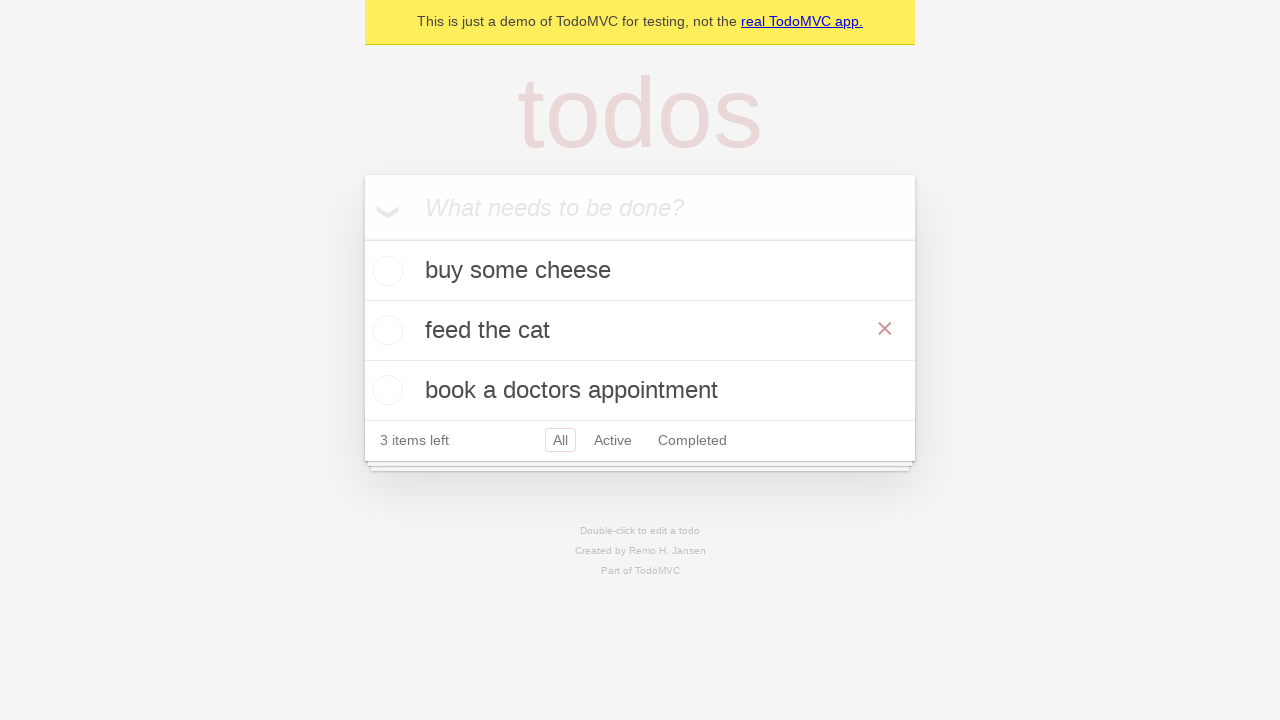